Navigates to Python.org homepage and verifies that "Python" appears in the page title

Starting URL: https://www.python.org

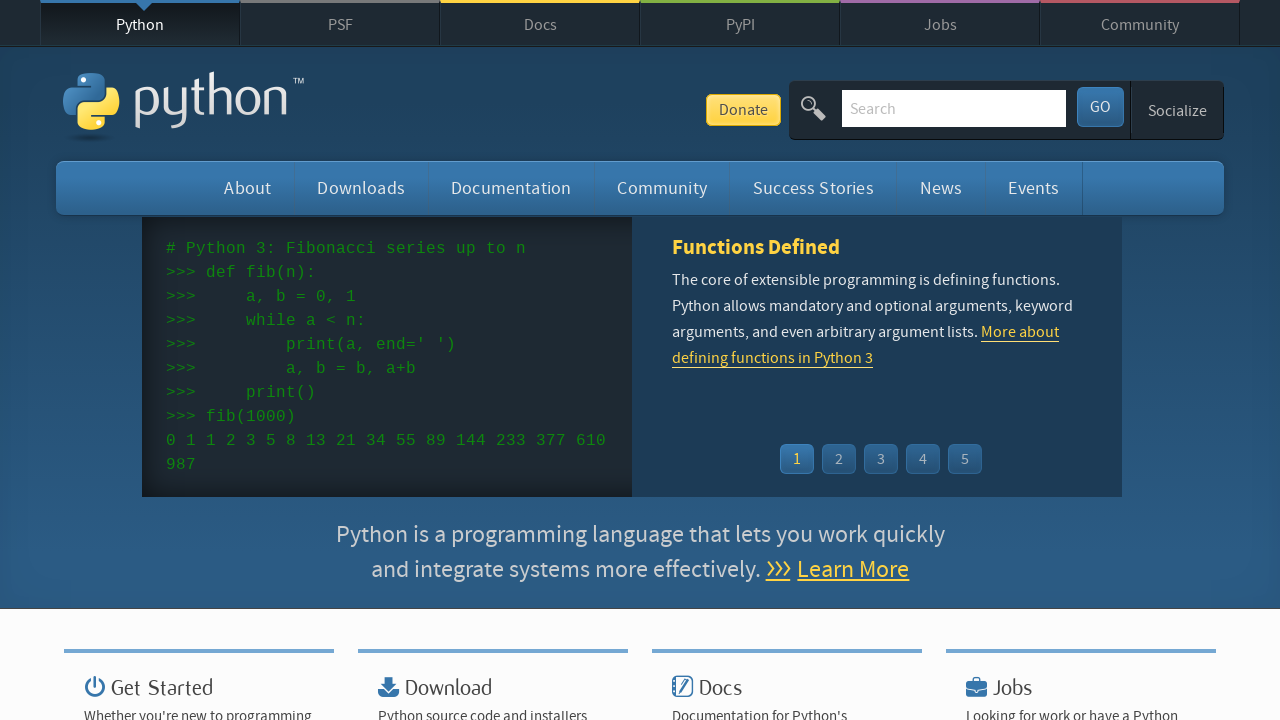

Navigated to Python.org homepage
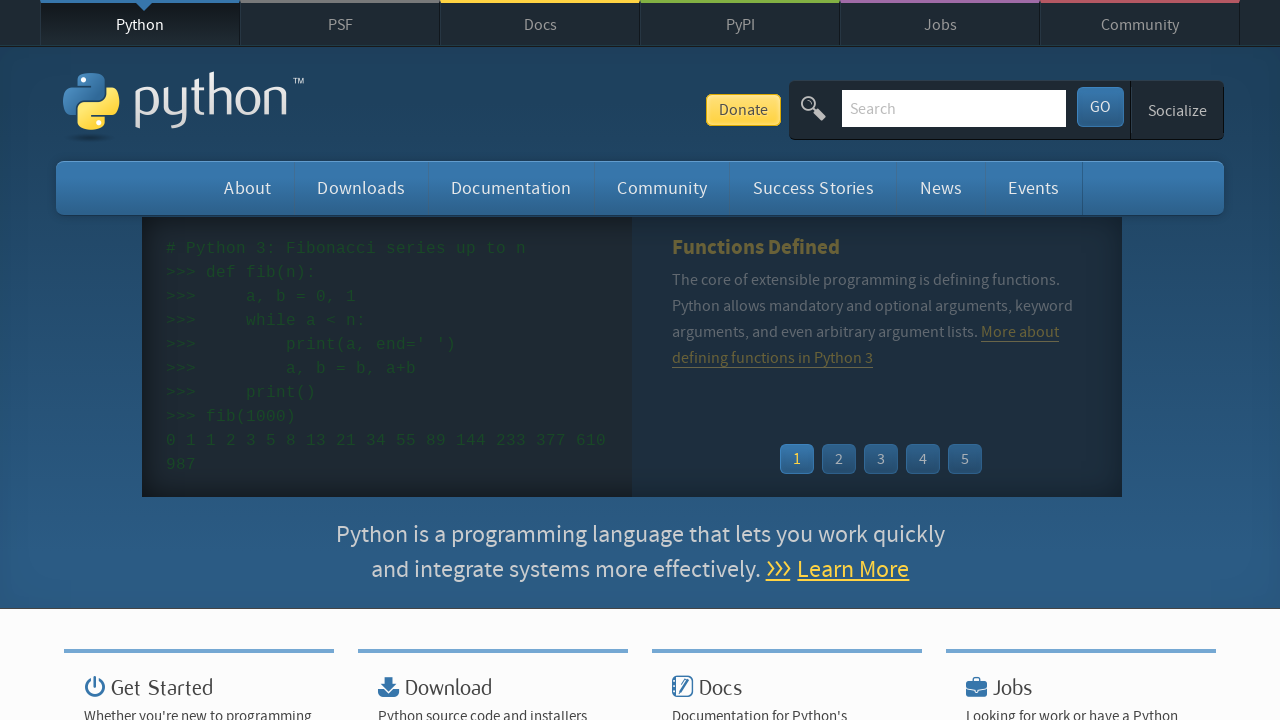

Page DOM content loaded
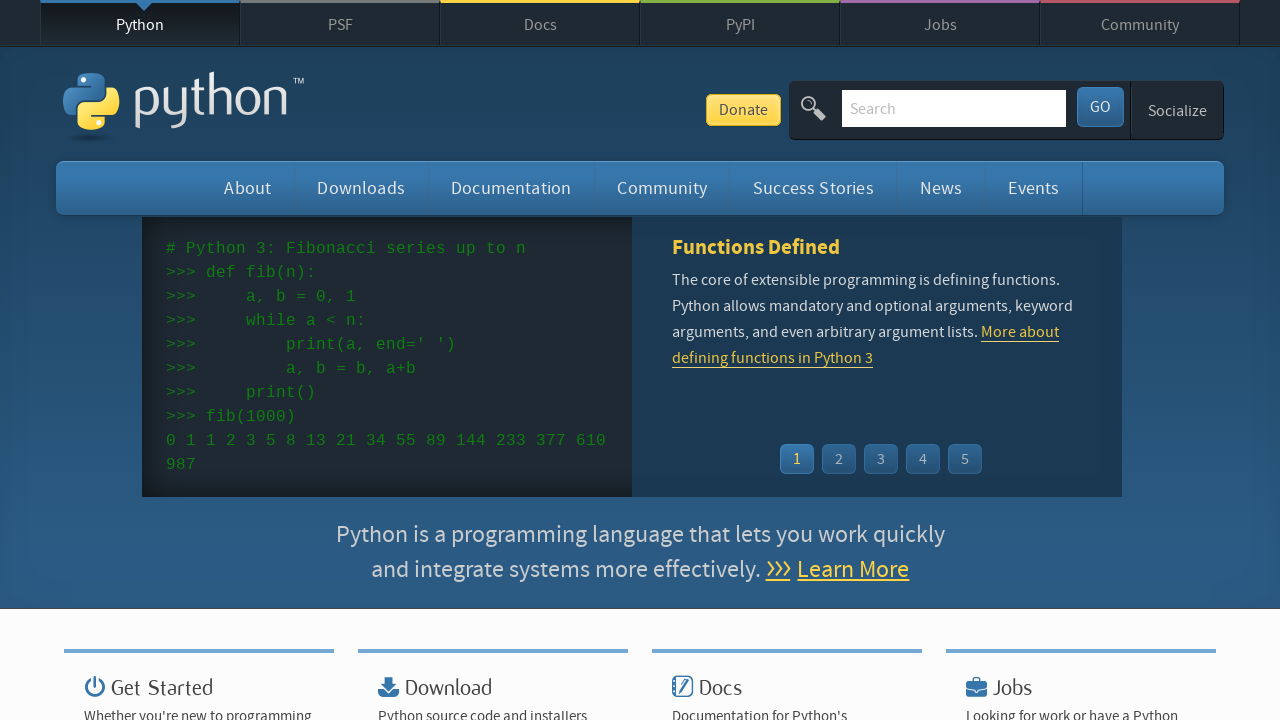

Verified that 'Python' appears in page title
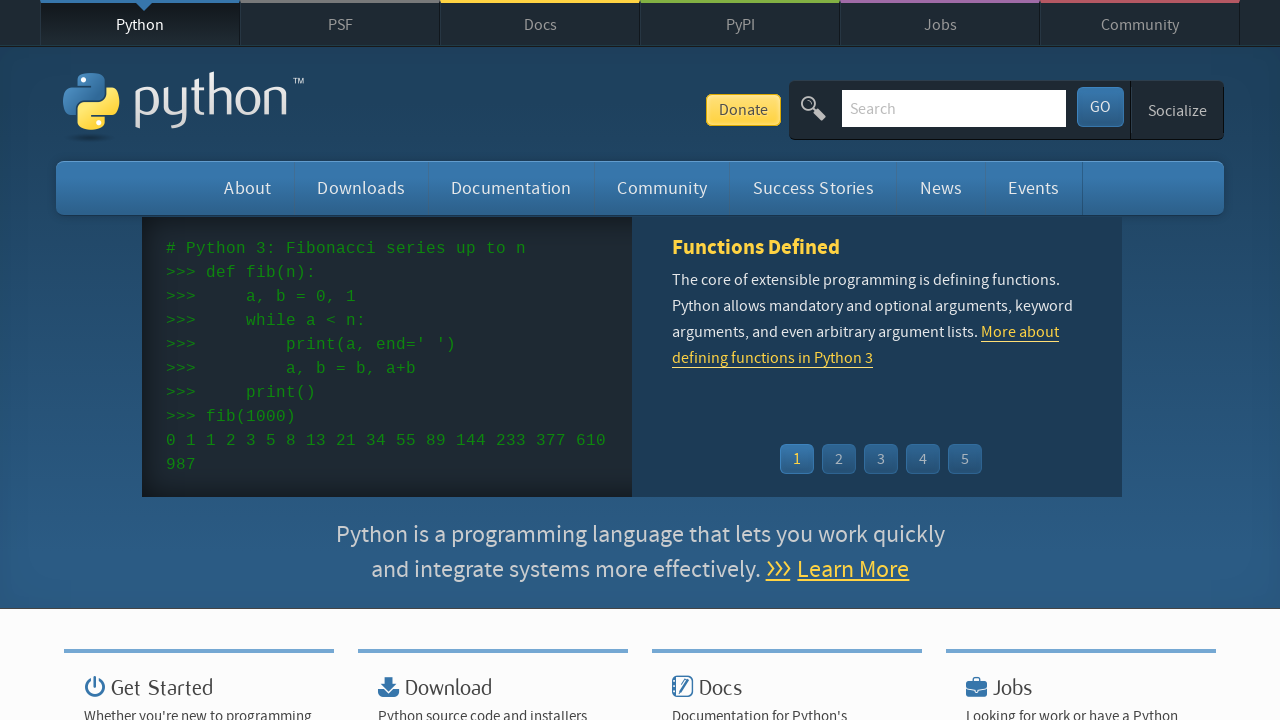

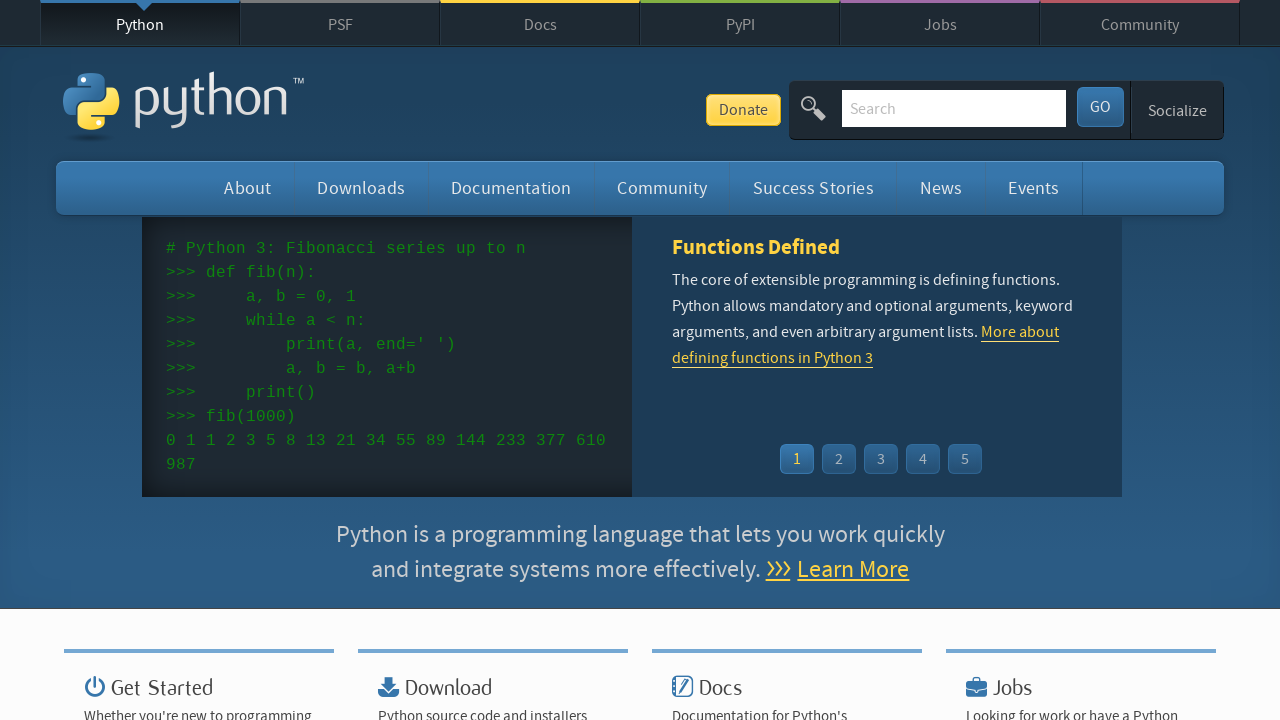